Tests opening a second tab by navigating to a different URL (cypress.io) in a new page within the same browser context

Starting URL: https://playwright.dev/

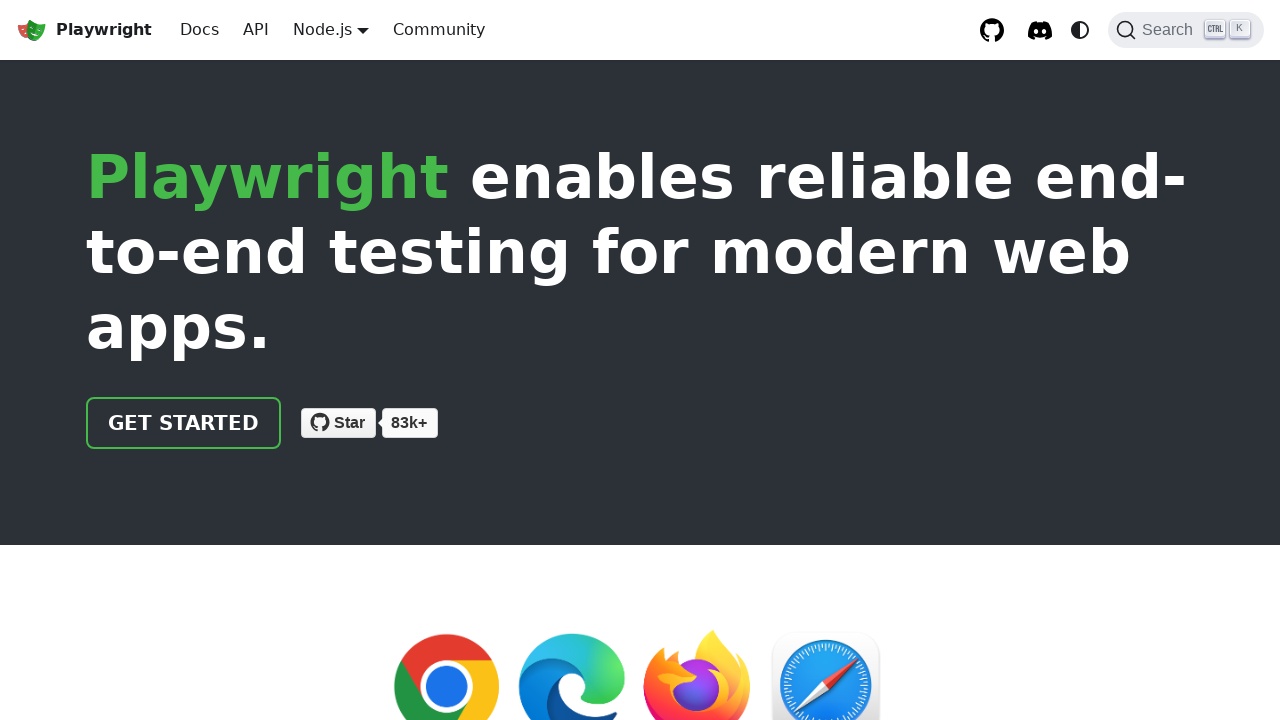

Created a new page in the browser context
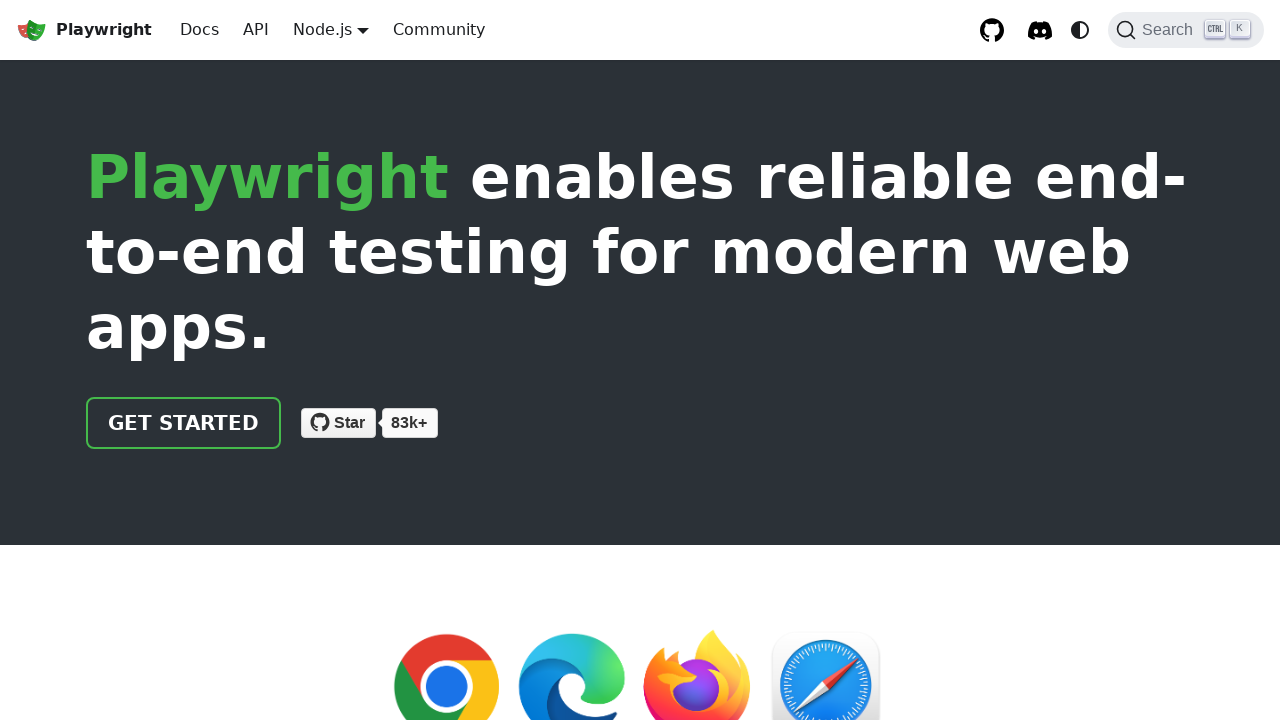

Navigated second tab to https://www.cypress.io/
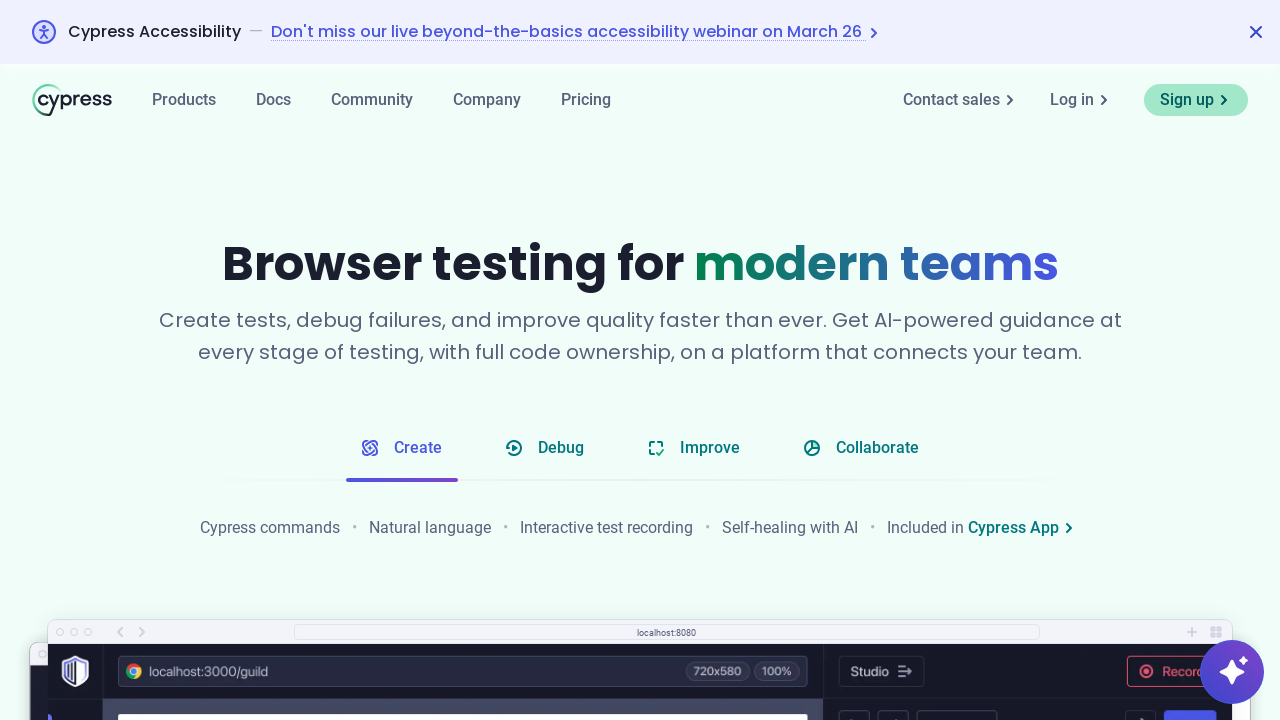

Retrieved title of first page: Fast and reliable end-to-end testing for modern web apps | Playwright
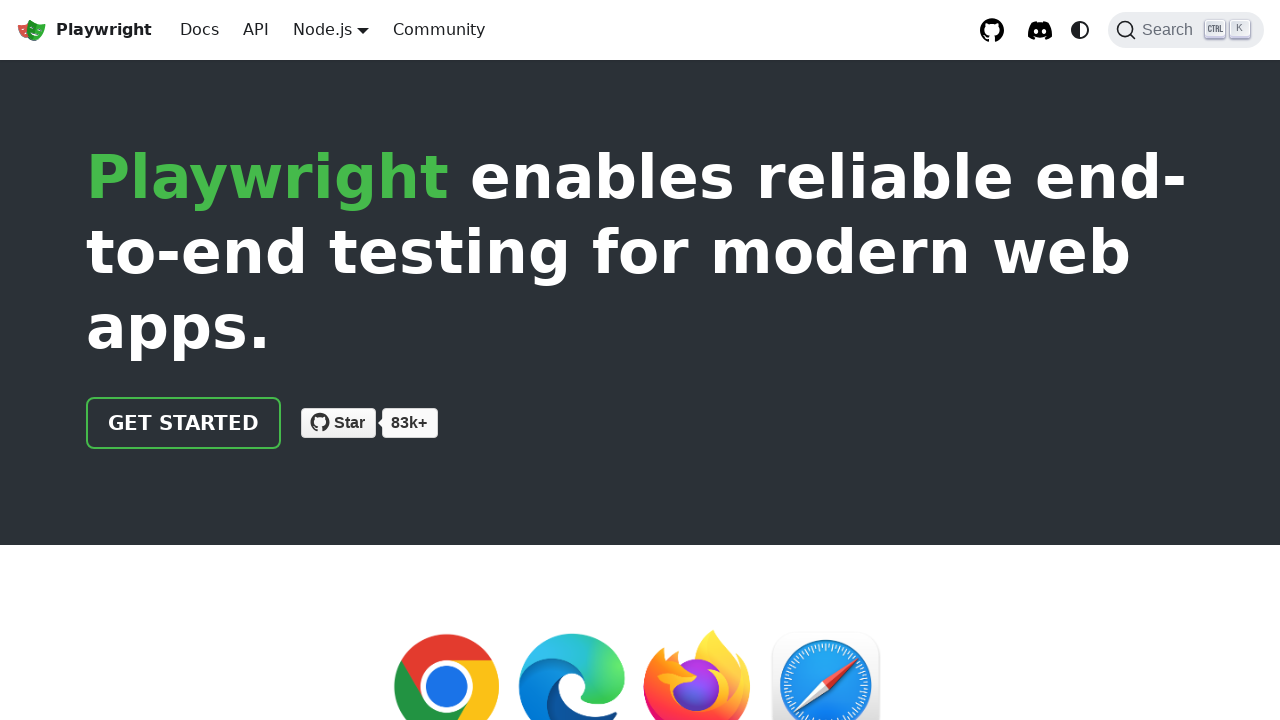

Retrieved title of second page: Testing Frameworks for Javascript | Write, Run, Debug | Cypress
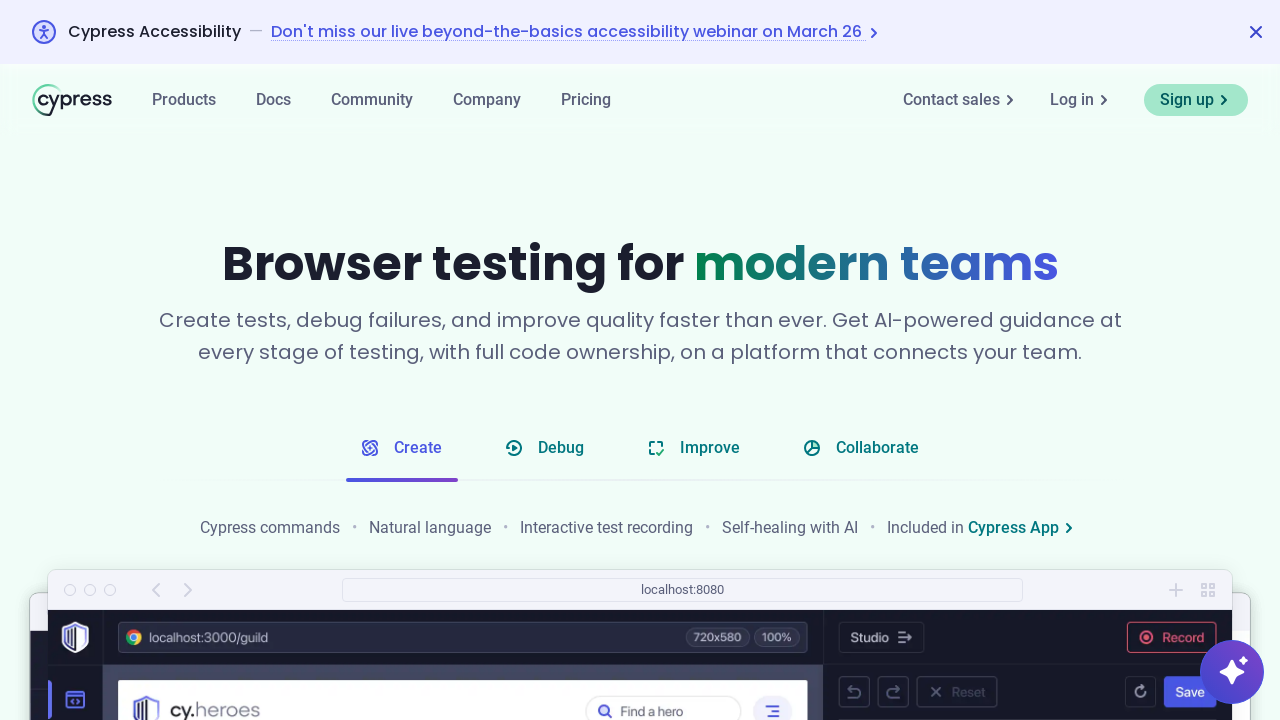

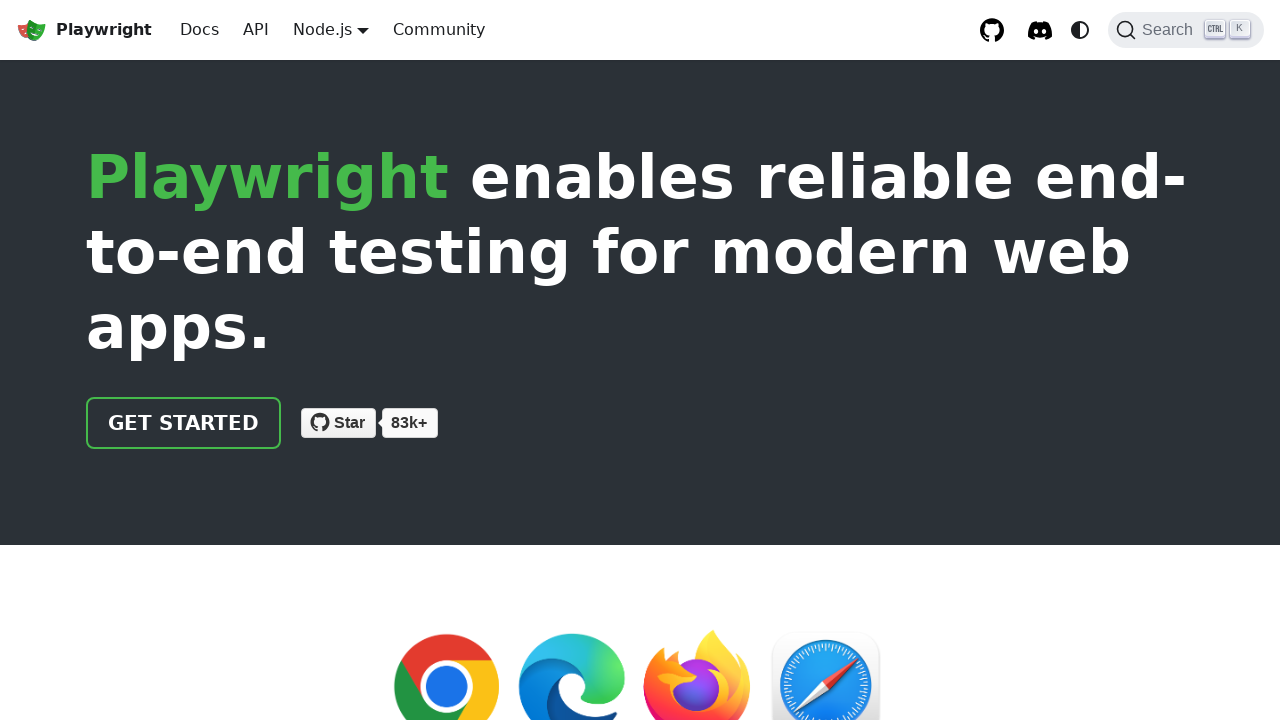